Completes the CSS Diner game by entering CSS selectors for each of the 20 levels, testing various CSS selector syntax including element selectors, ID selectors, class selectors, combinators, and pseudo-classes.

Starting URL: https://flukeout.github.io/

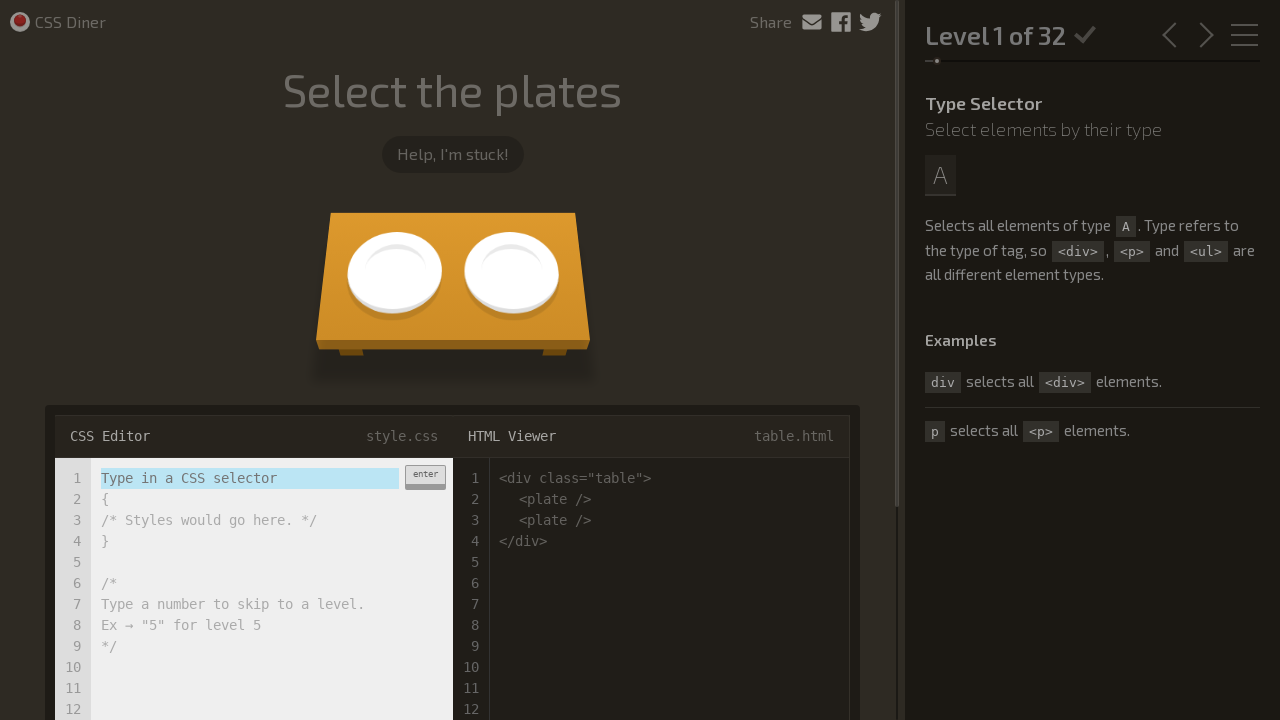

Navigated to NetBeans website on .input-strobe
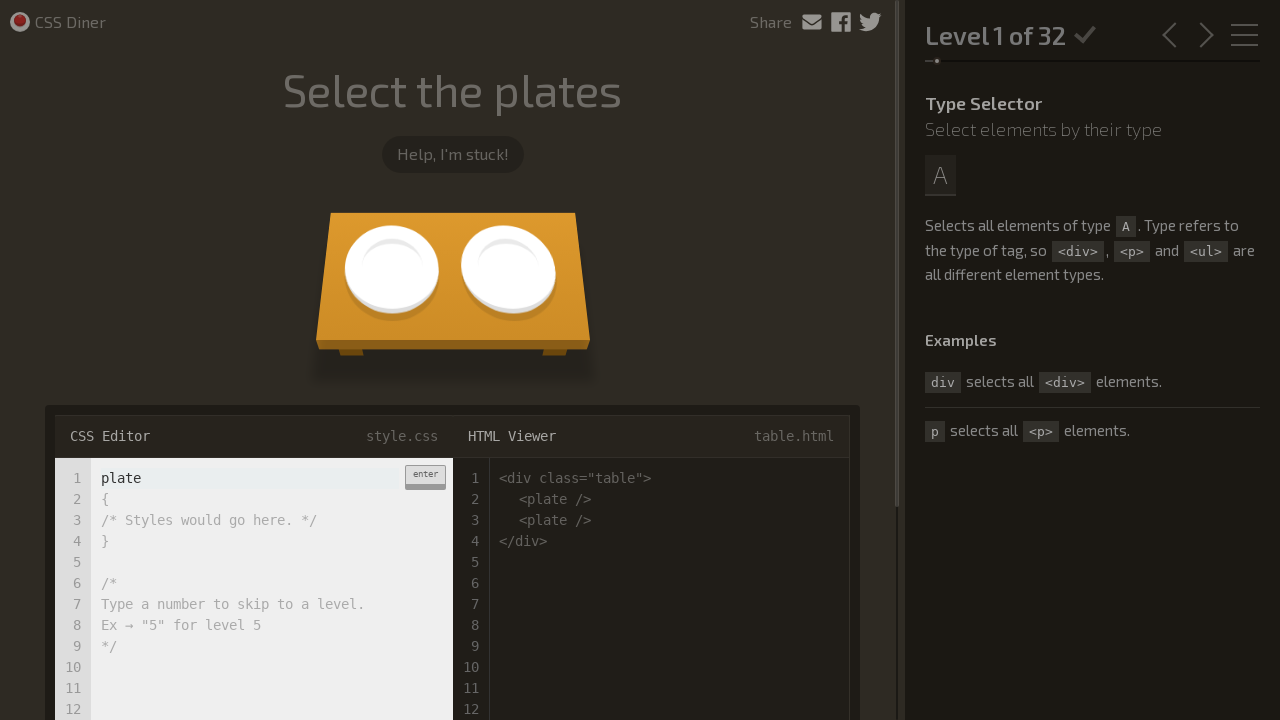

Page loaded with domcontentloaded state at (425, 477) on .enter-button
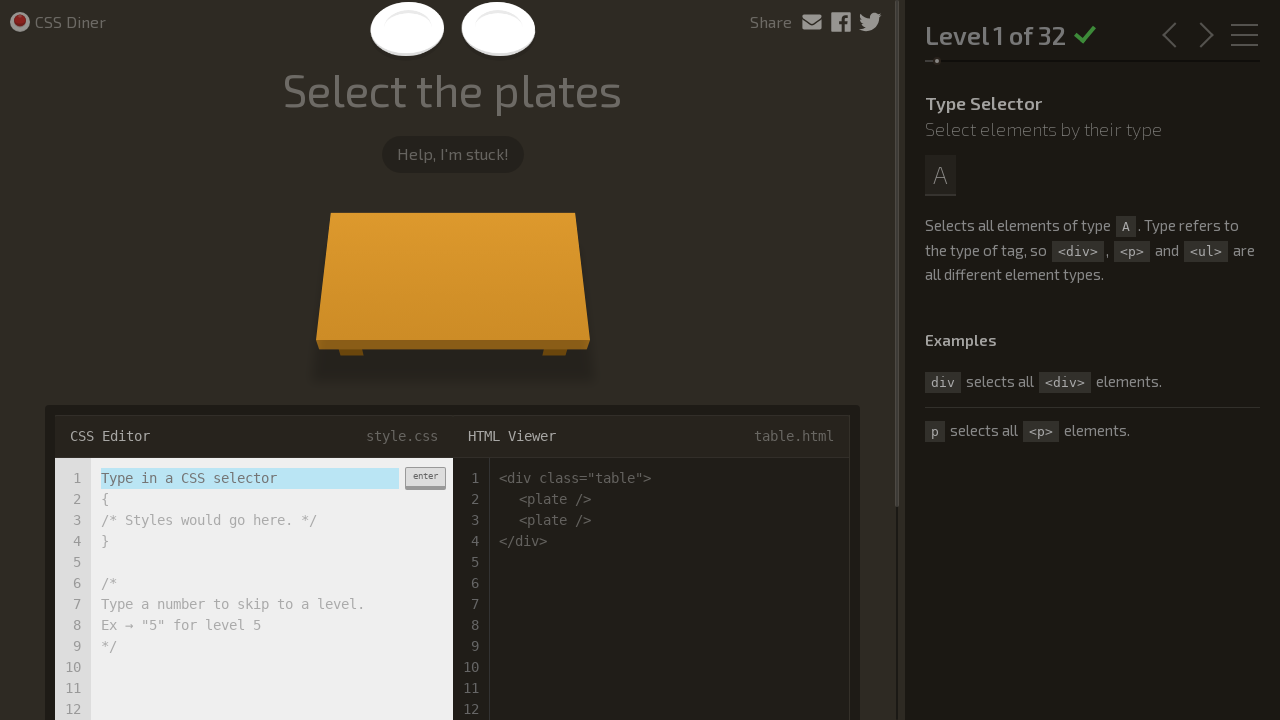

Verified page title contains 'NetBeans': Welcome to Apache NetBeans
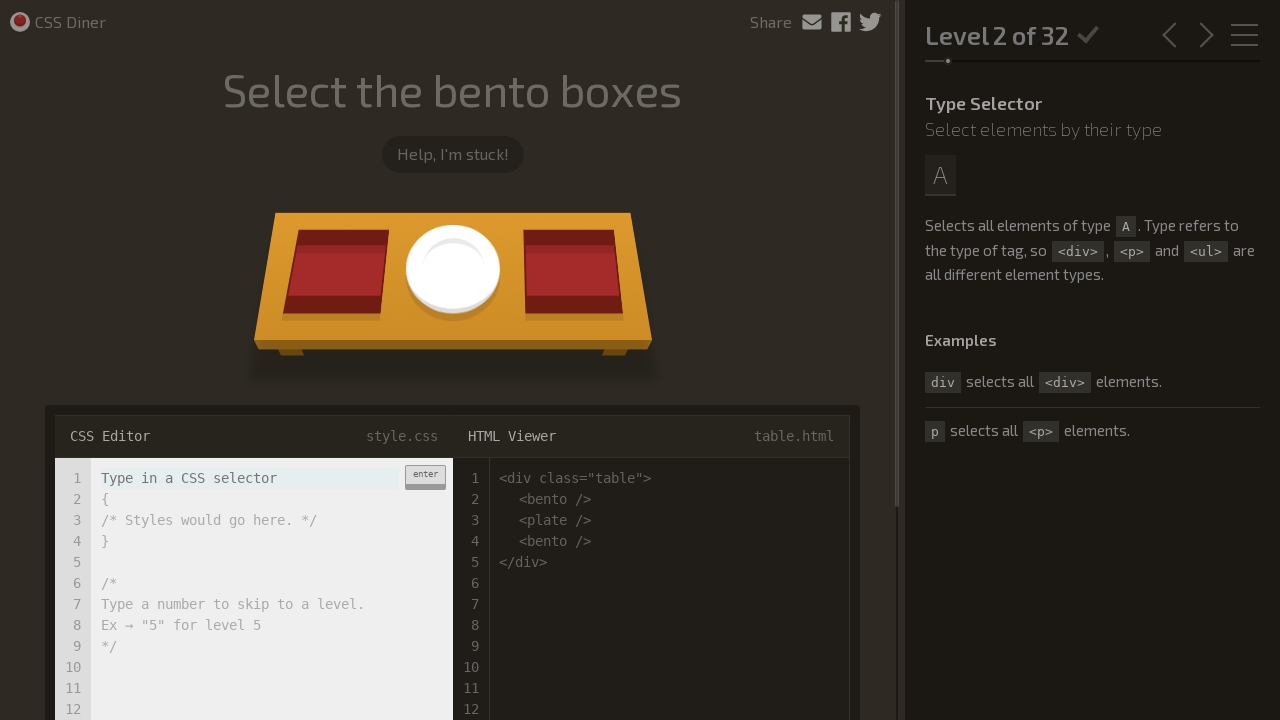

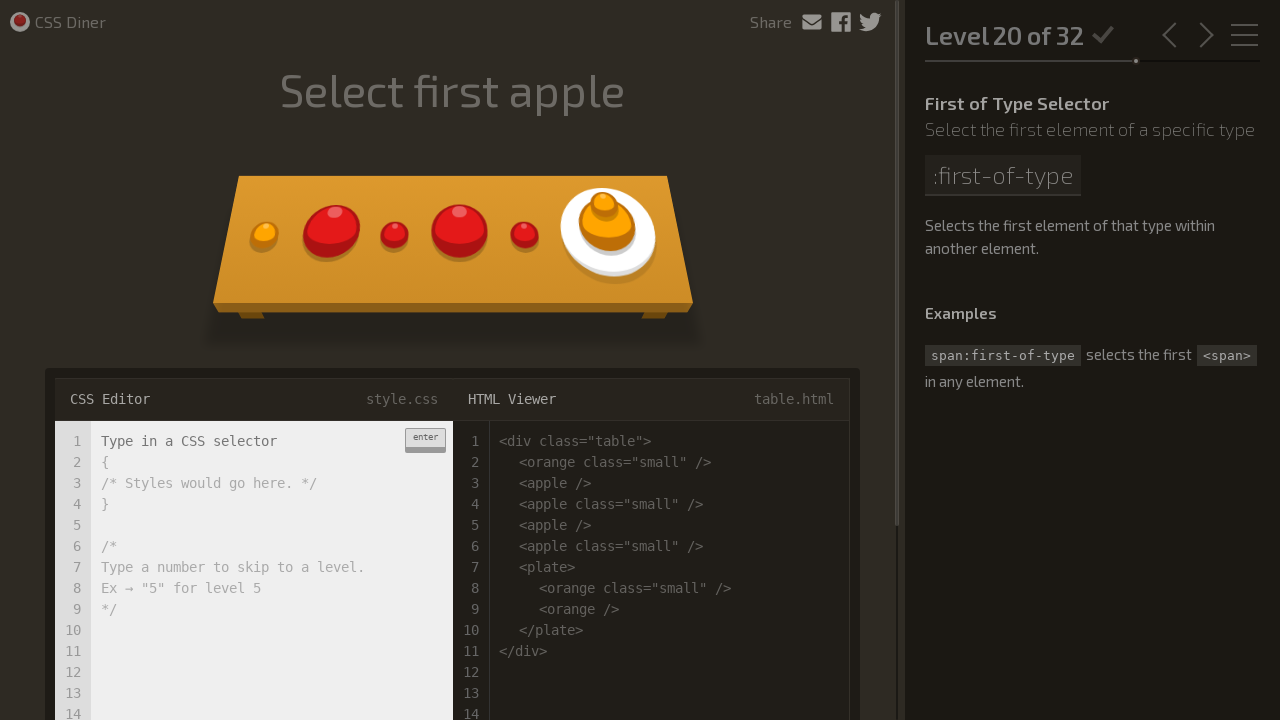